Tests that edits are saved when the input loses focus (blur)

Starting URL: https://demo.playwright.dev/todomvc

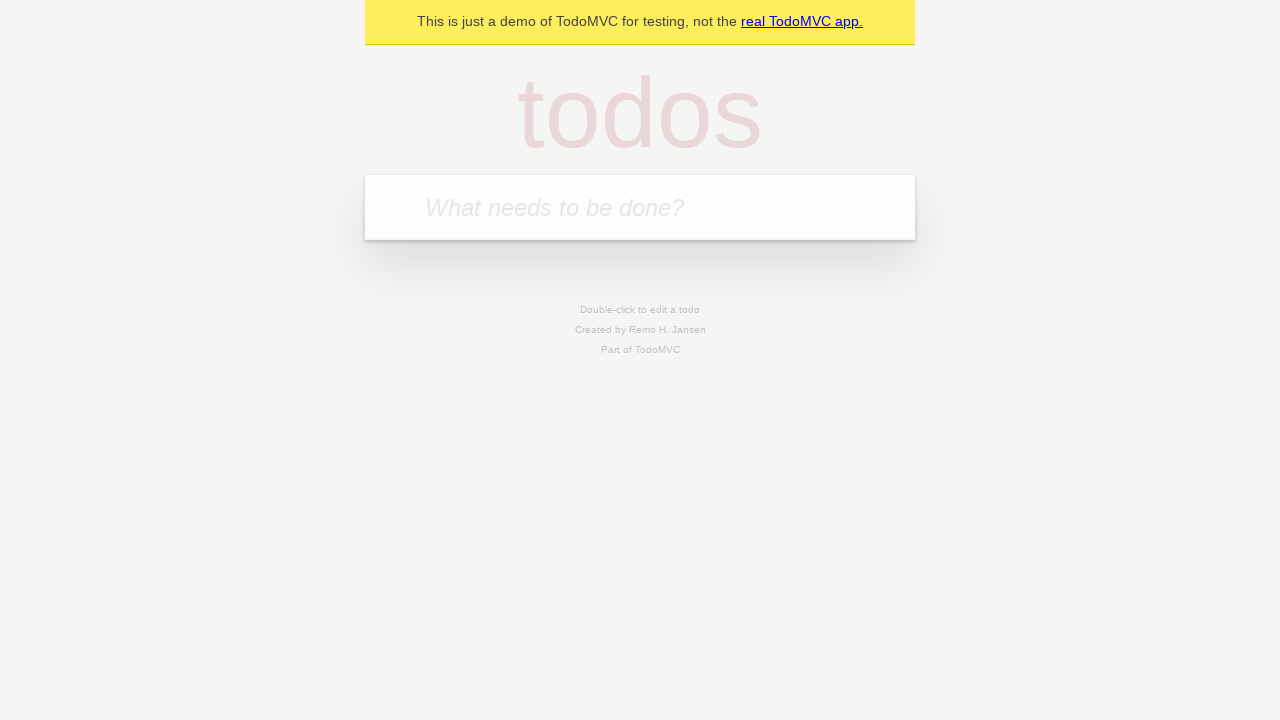

Filled new-todo input with 'buy some cheese' on .new-todo
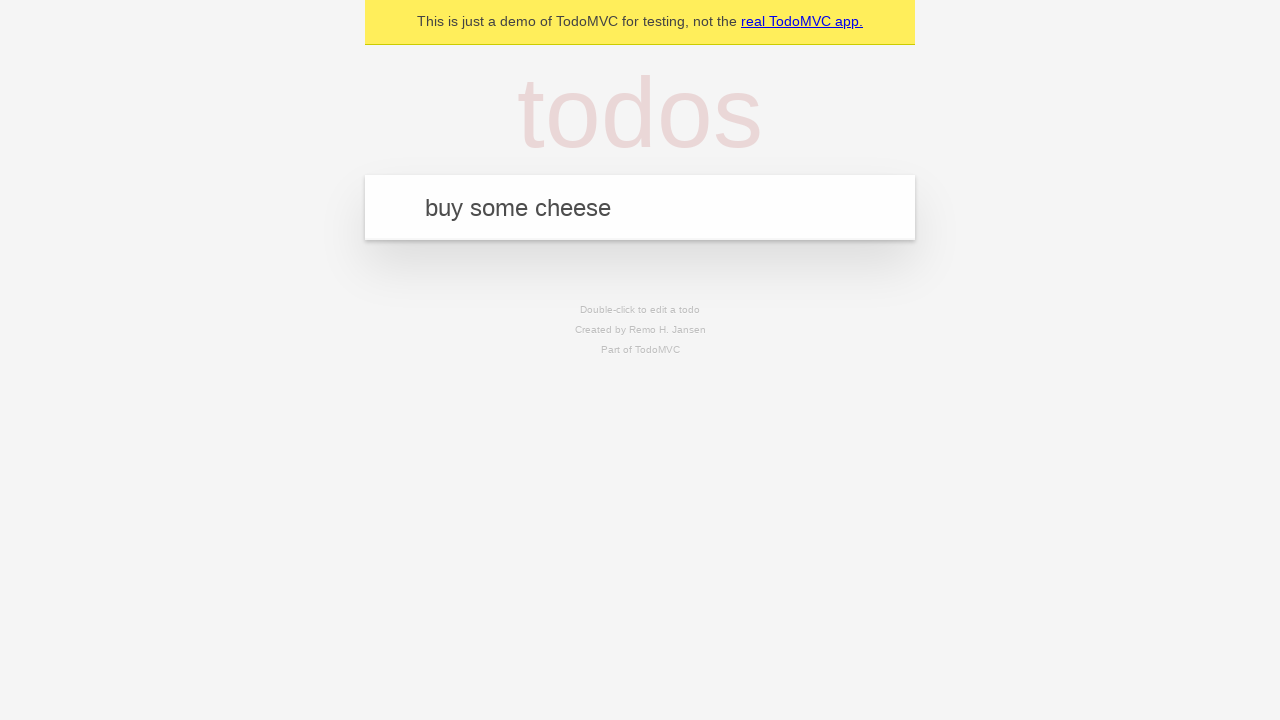

Pressed Enter to create first todo item on .new-todo
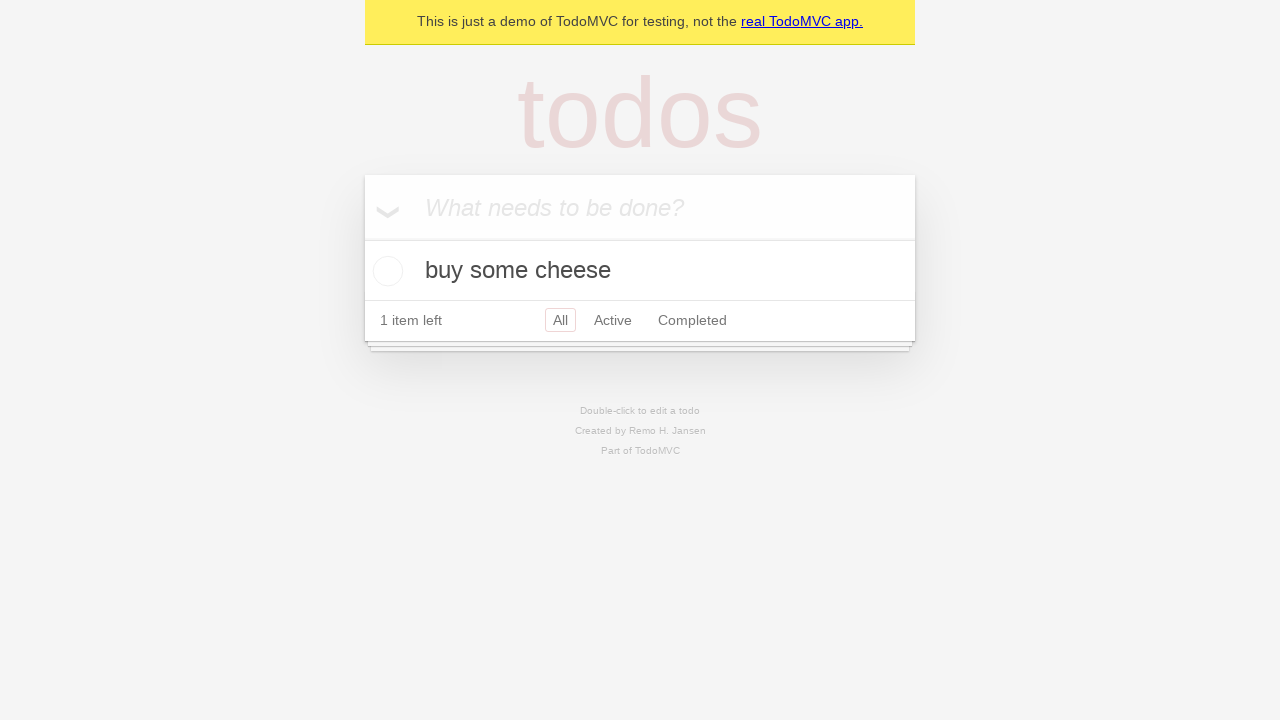

Filled new-todo input with 'feed the cat' on .new-todo
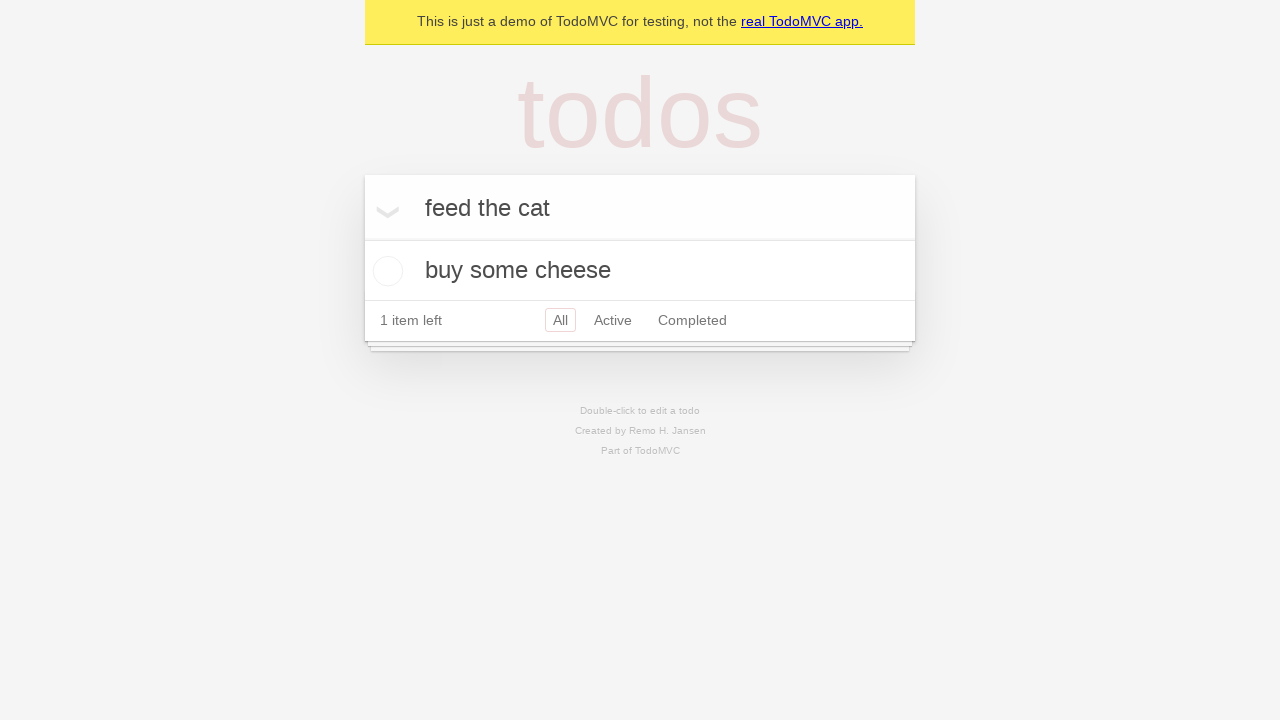

Pressed Enter to create second todo item on .new-todo
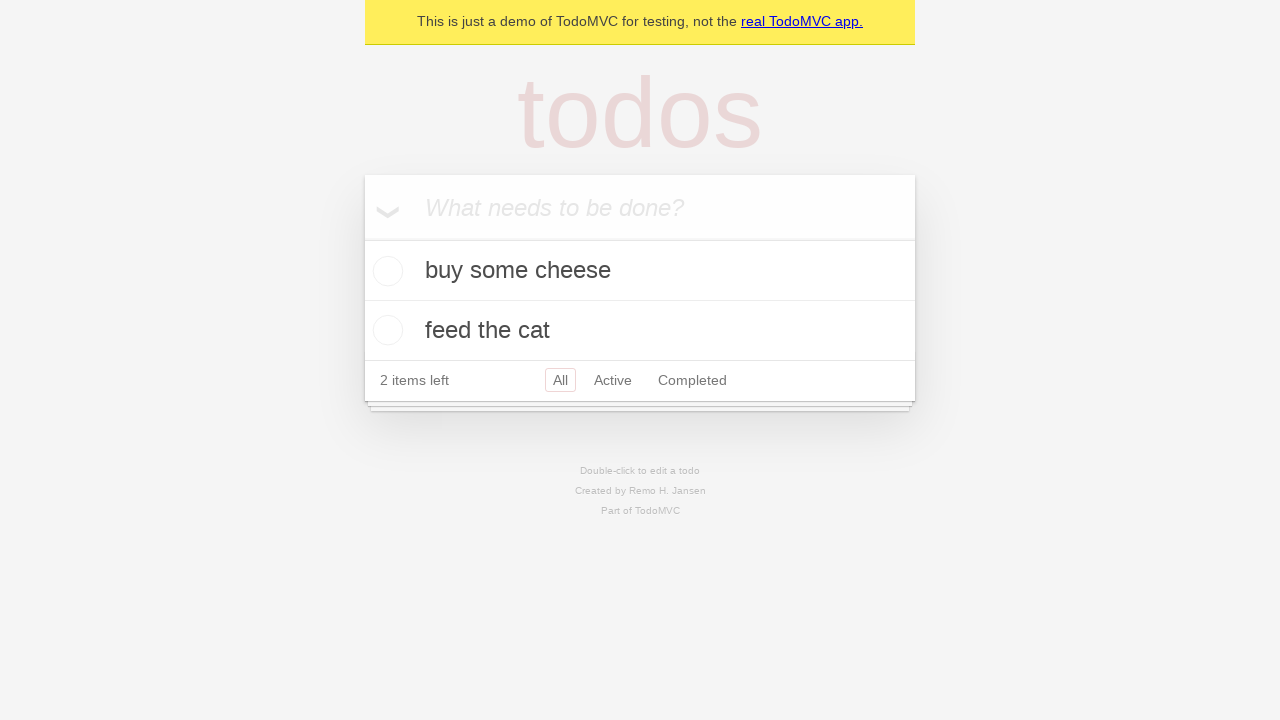

Filled new-todo input with 'book a doctors appointment' on .new-todo
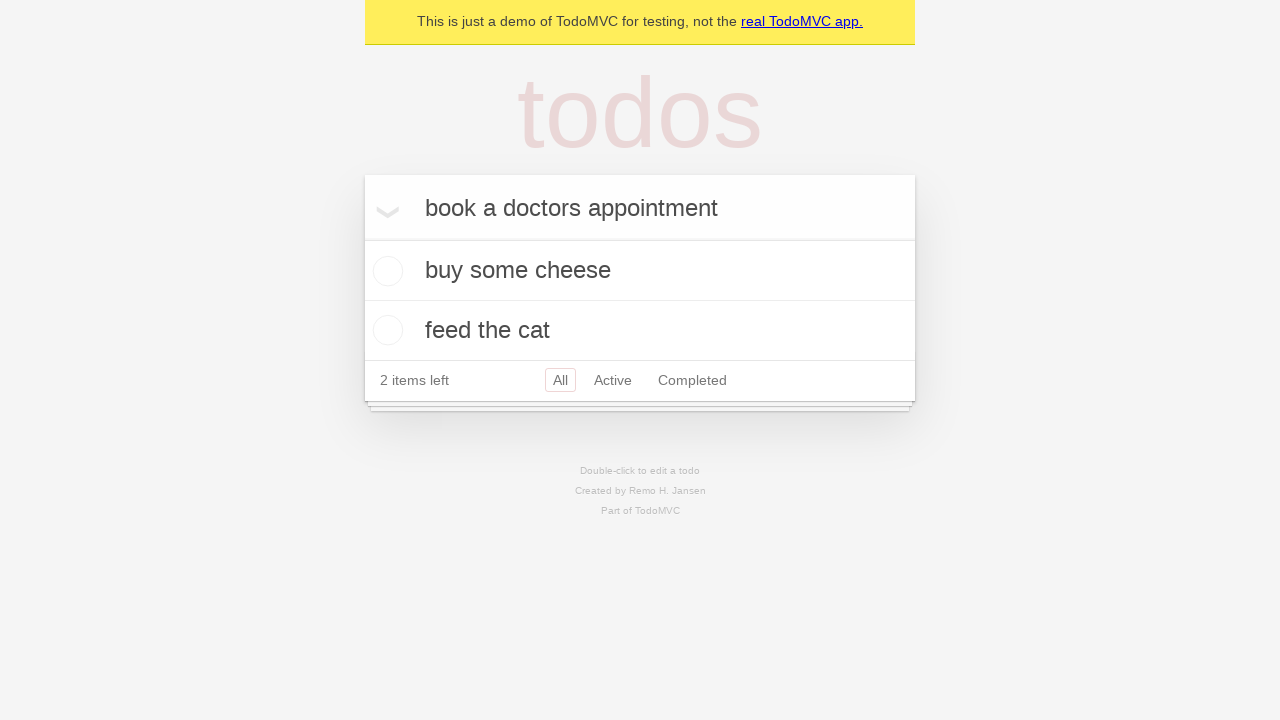

Pressed Enter to create third todo item on .new-todo
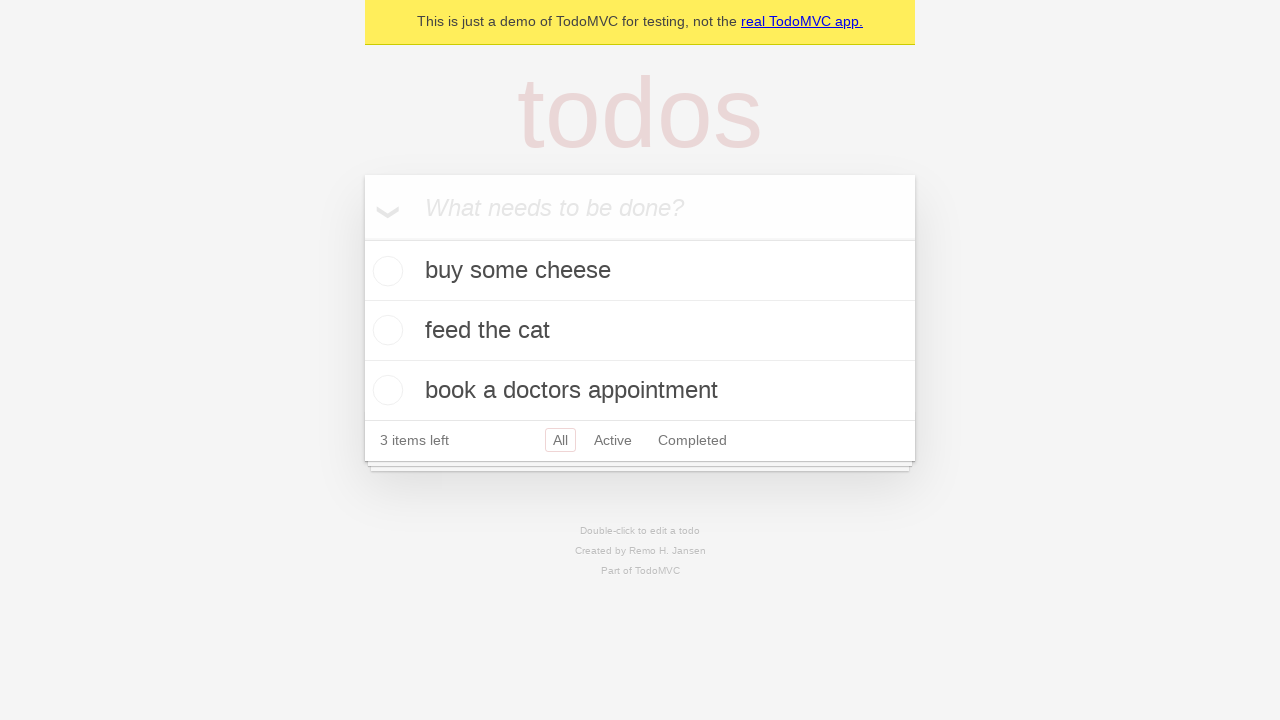

Third todo item appeared in the list
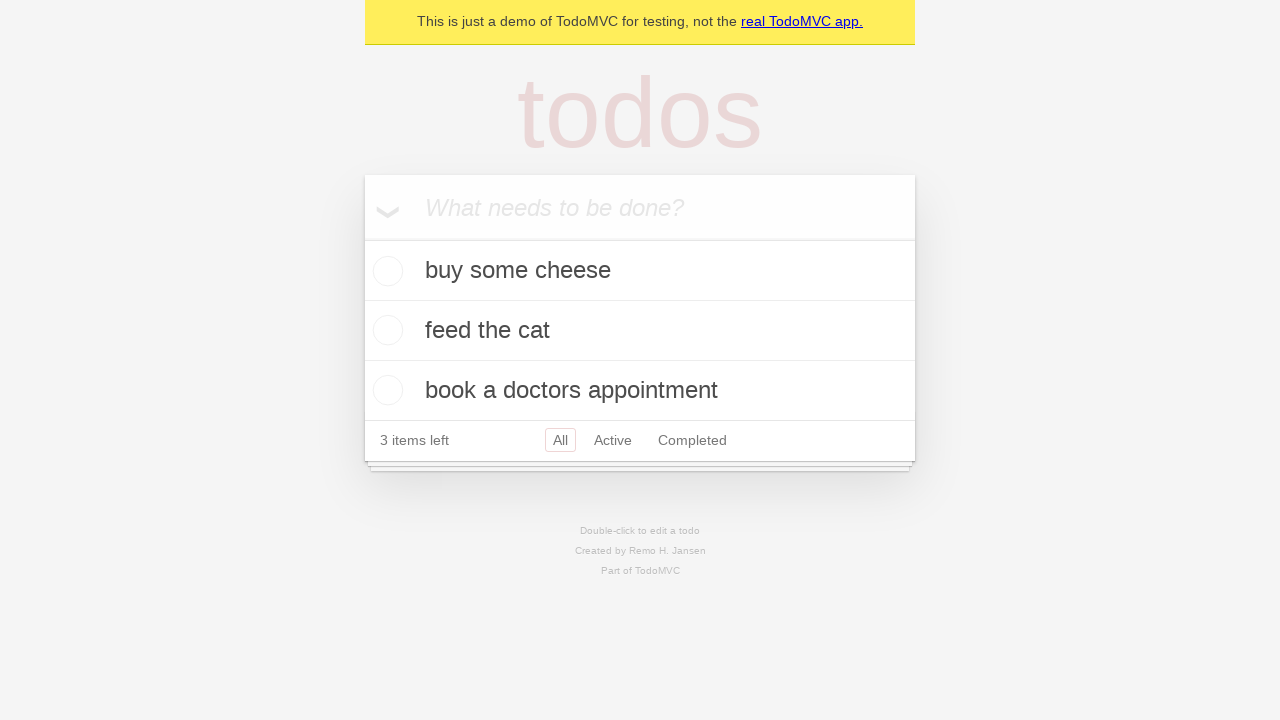

Double-clicked second todo item to enter edit mode at (640, 330) on .todo-list li:nth-child(2) label
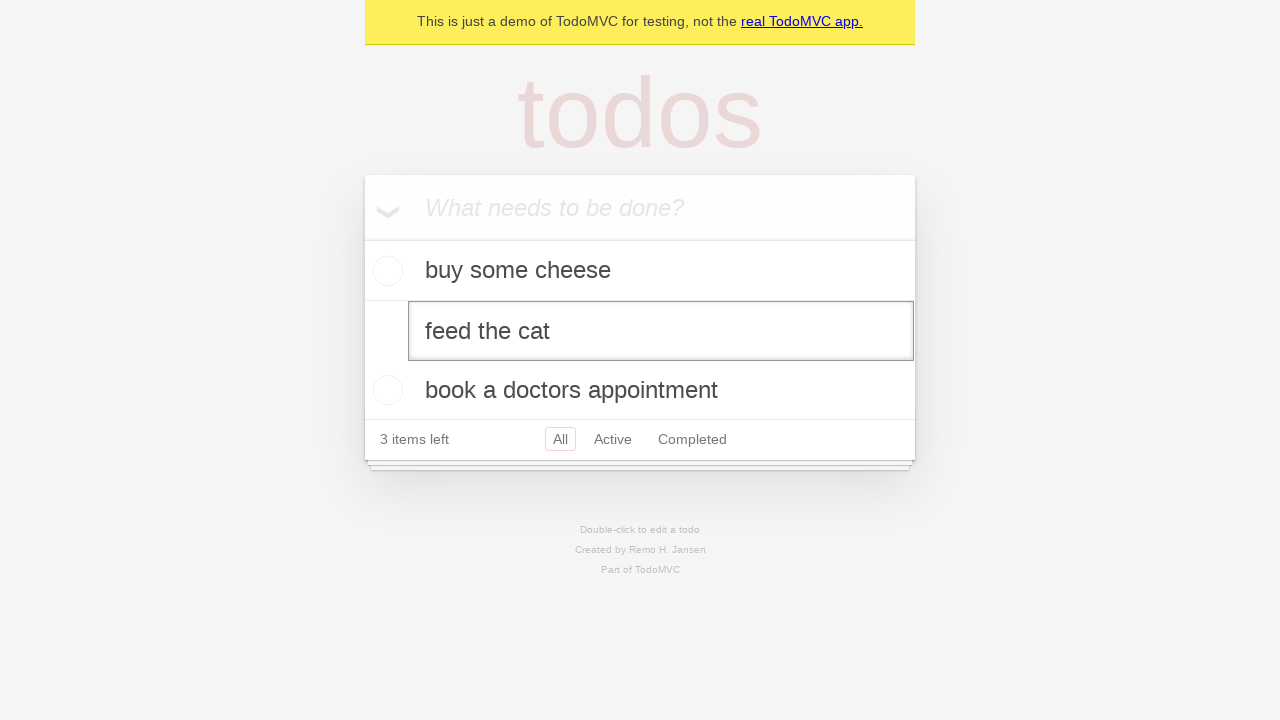

Filled edit field with 'buy some sausages' on .todo-list li:nth-child(2) .edit
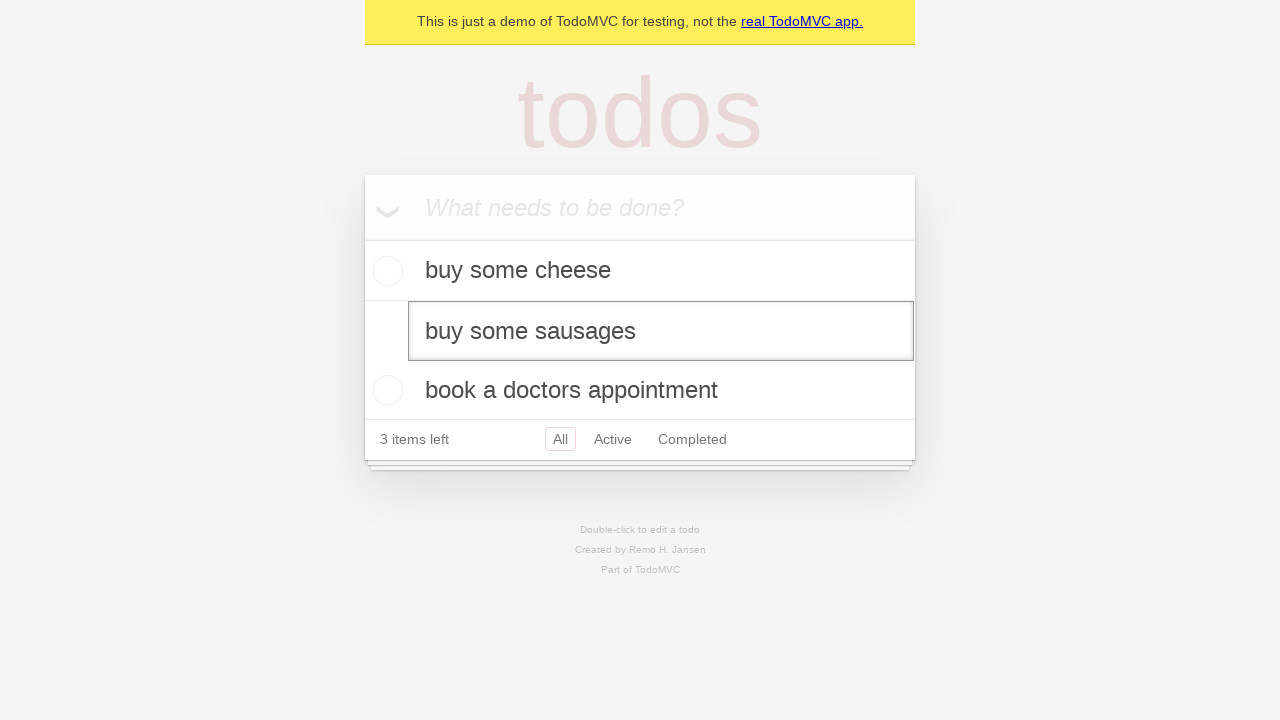

Clicked new-todo input to blur the edit field and save changes at (640, 207) on .new-todo
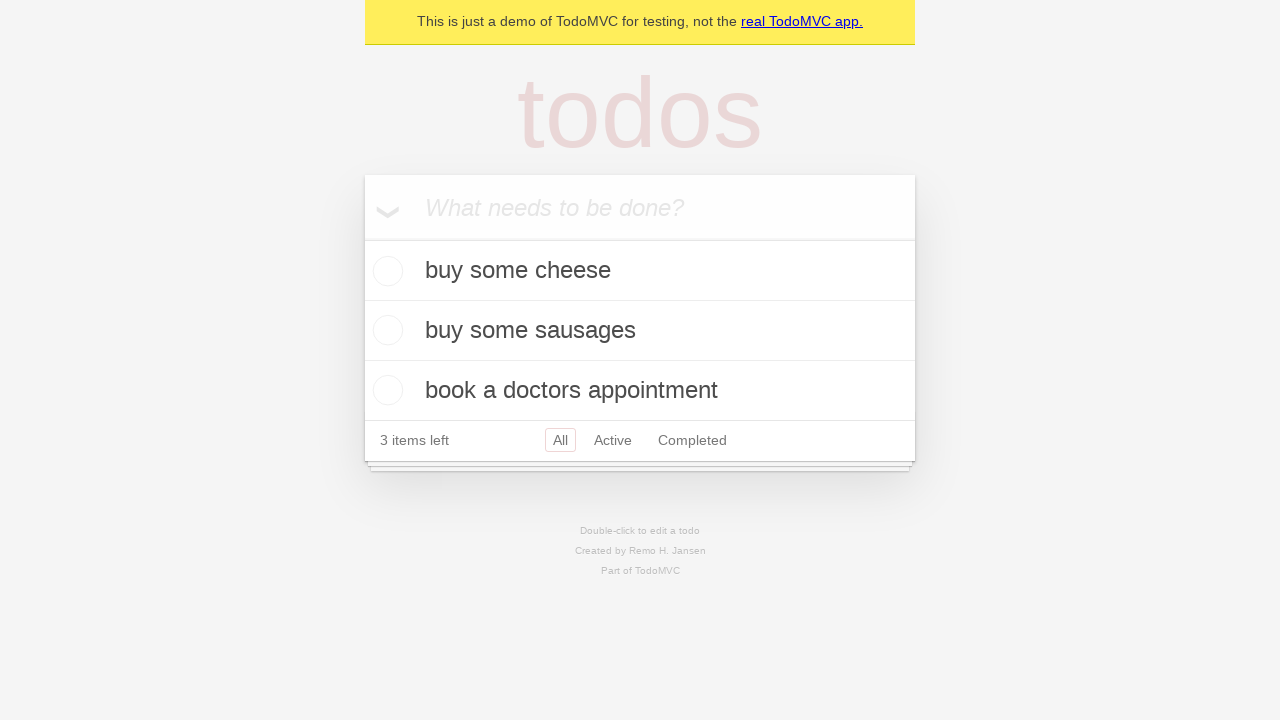

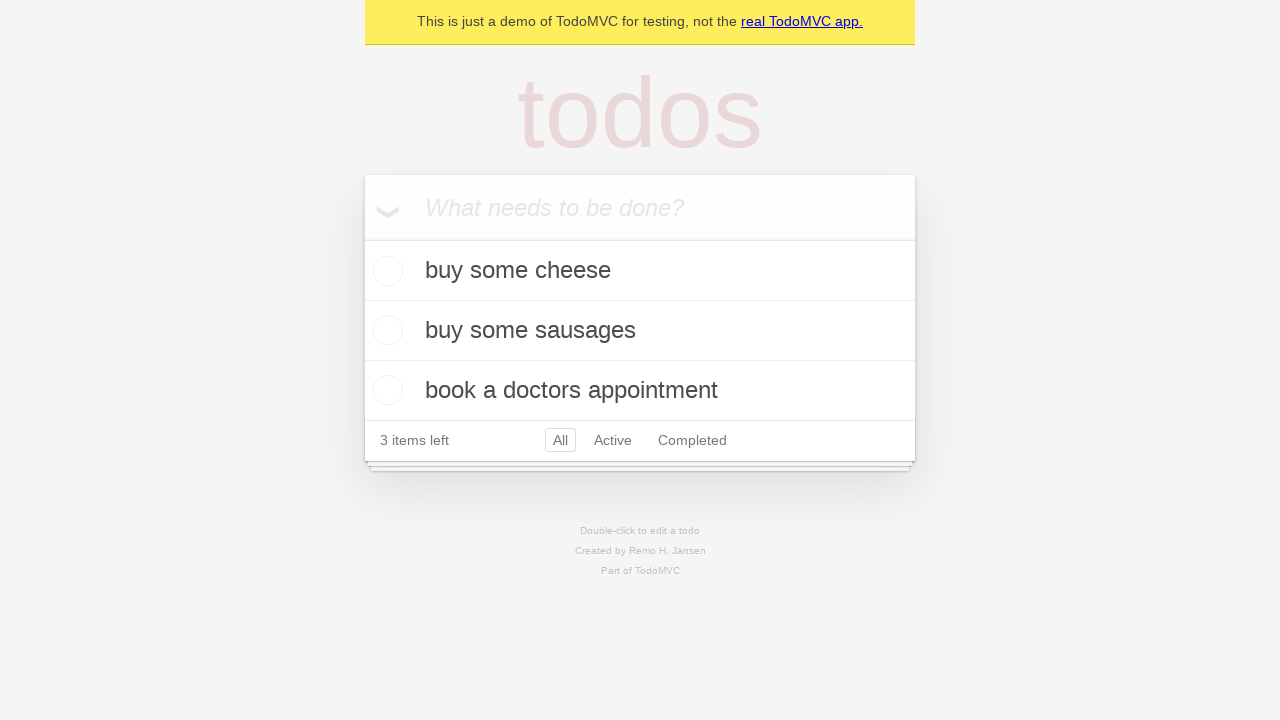